Opens the Meesho e-commerce website homepage and waits for it to load

Starting URL: https://www.meesho.com/

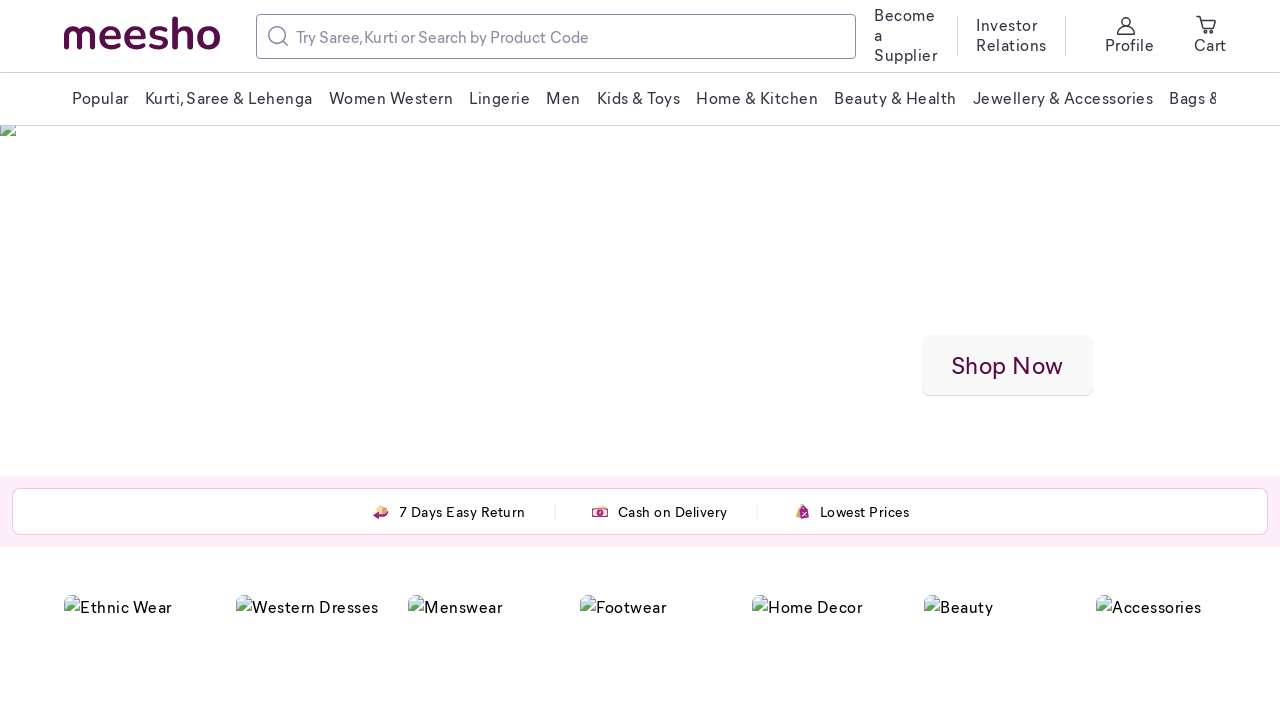

Navigated to Meesho e-commerce website homepage
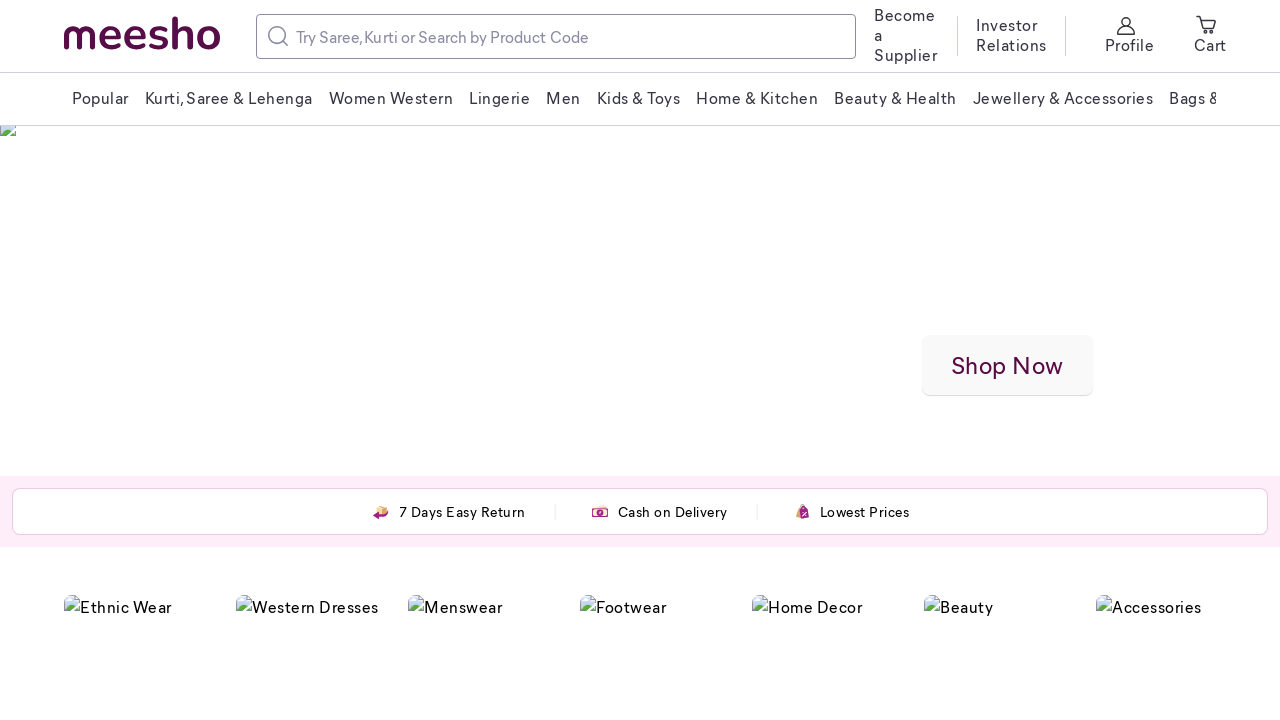

Waited for DOM content to be fully loaded
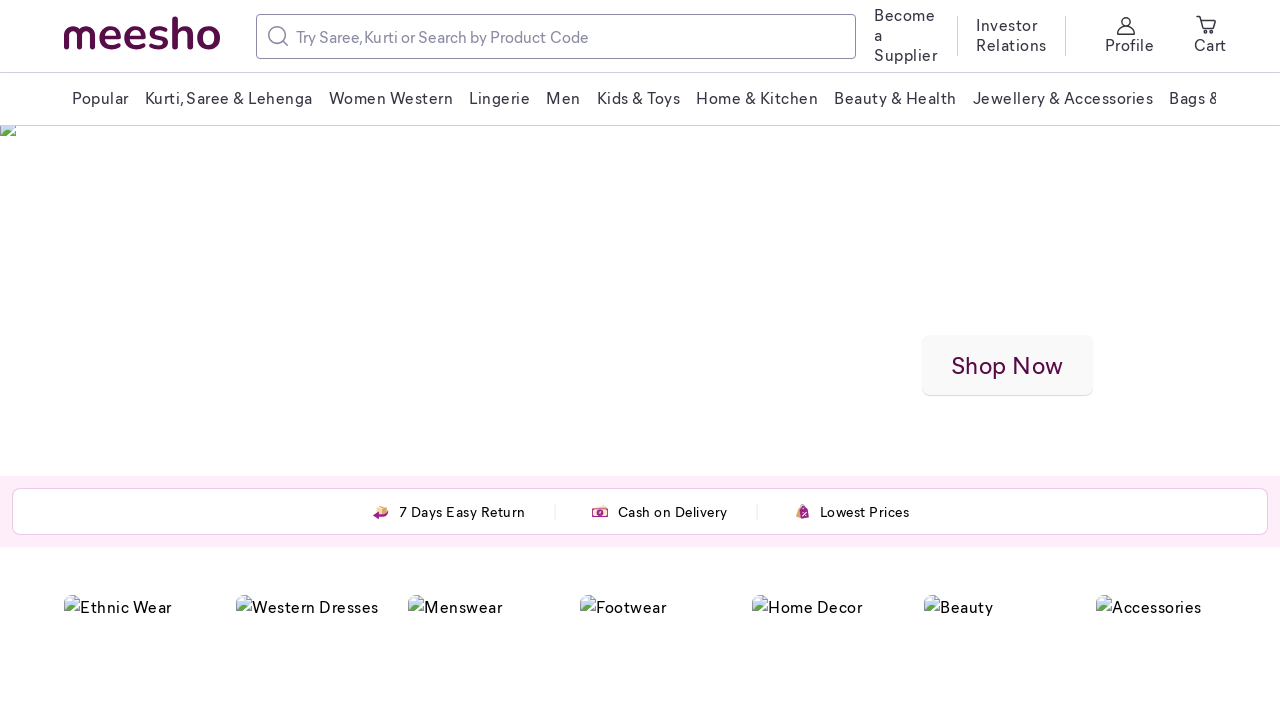

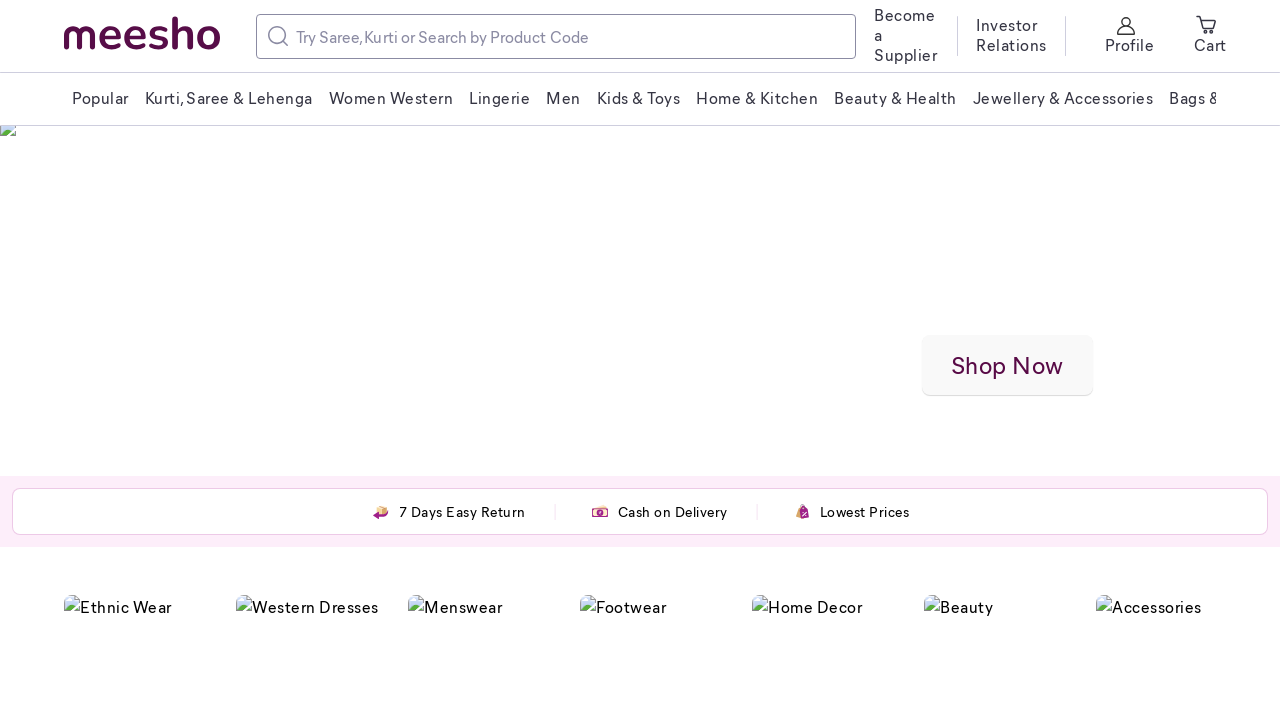